Tests navigation to the login page by hovering over the My Account dropdown menu and clicking the Login option

Starting URL: https://ecommerce-playground.lambdatest.io/

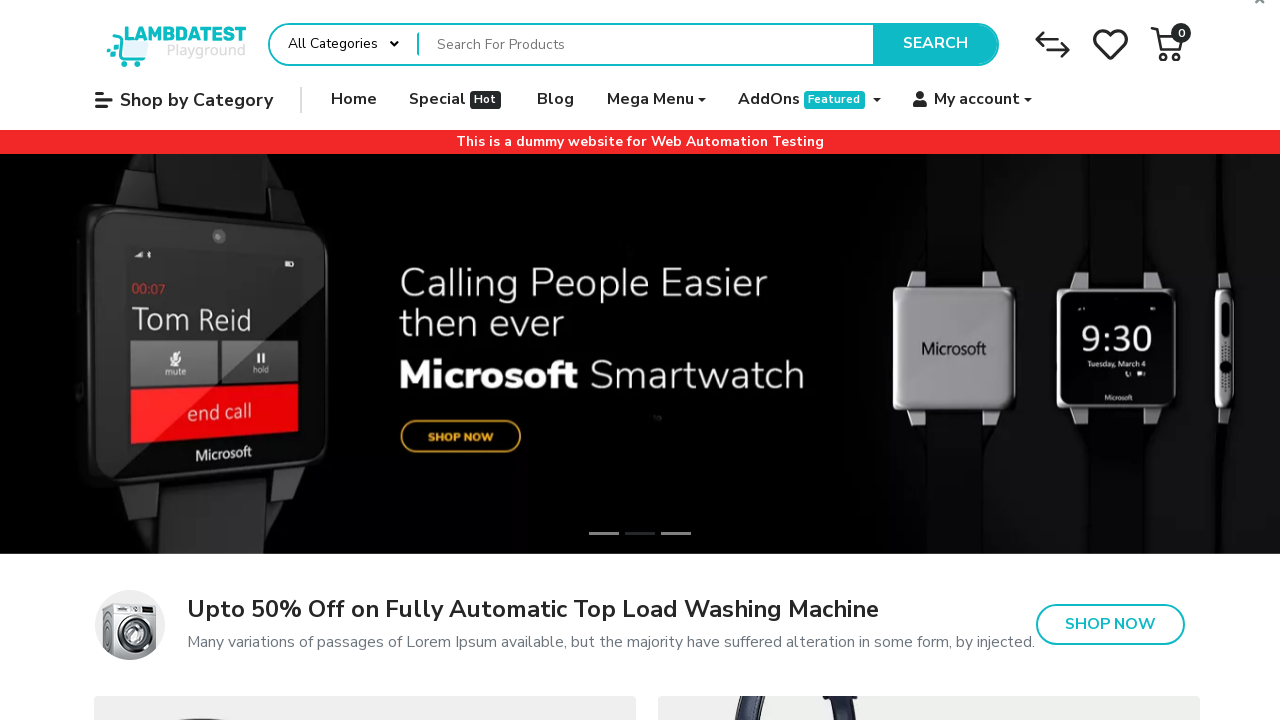

Navigated to ecommerce playground homepage
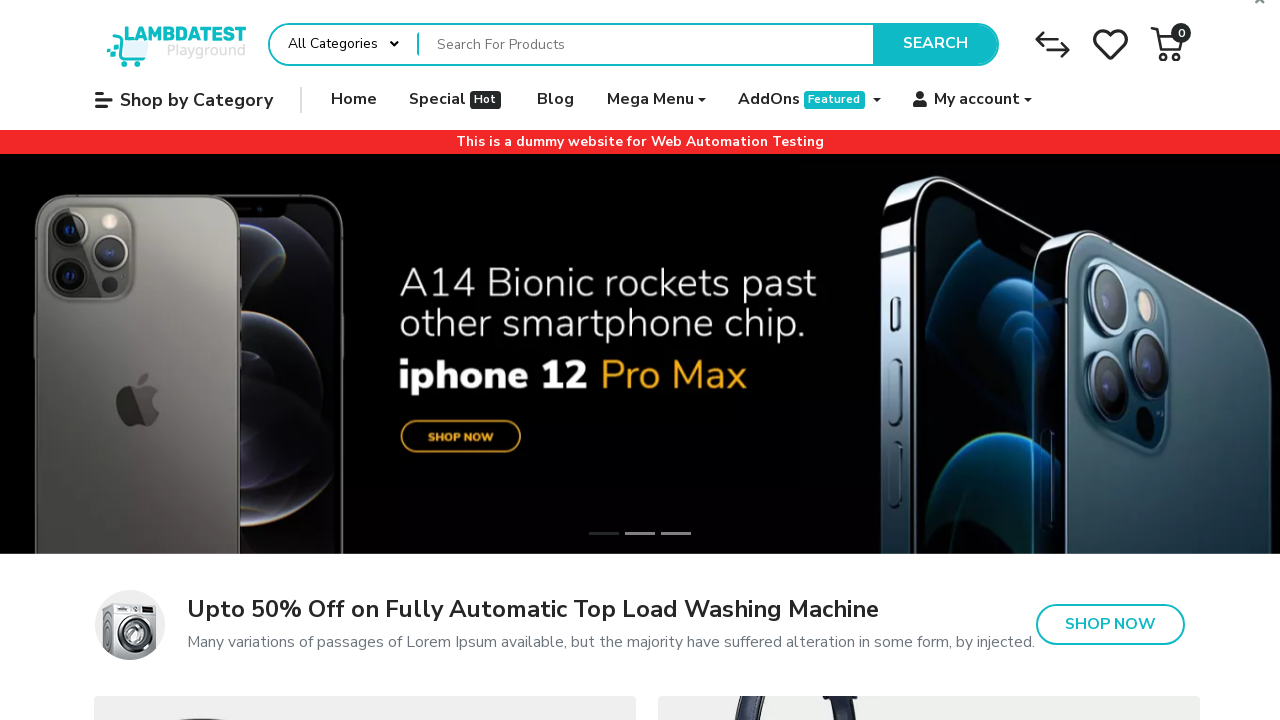

Hovered over My Account dropdown menu at (977, 100) on xpath=//a[@data-toggle='dropdown']//span[contains(.,' My account')]
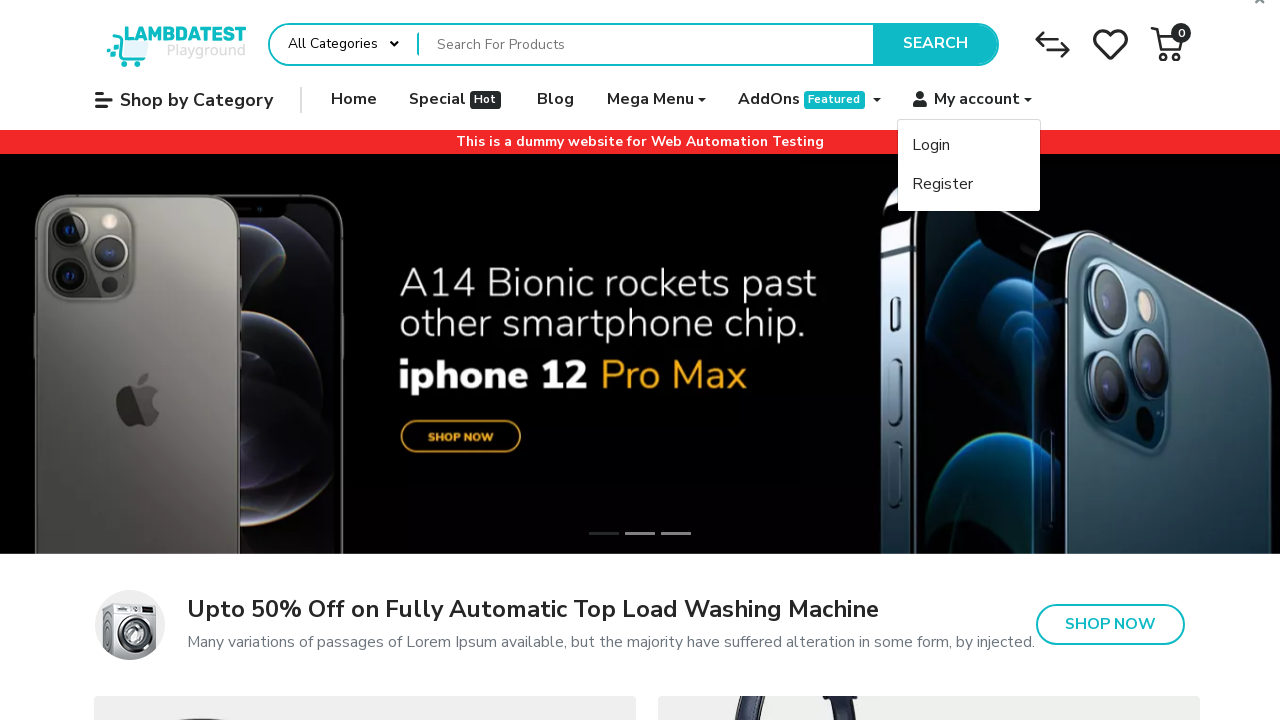

Clicked on Login option from My Account dropdown at (931, 146) on xpath=//span[text()[normalize-space()='Login']]
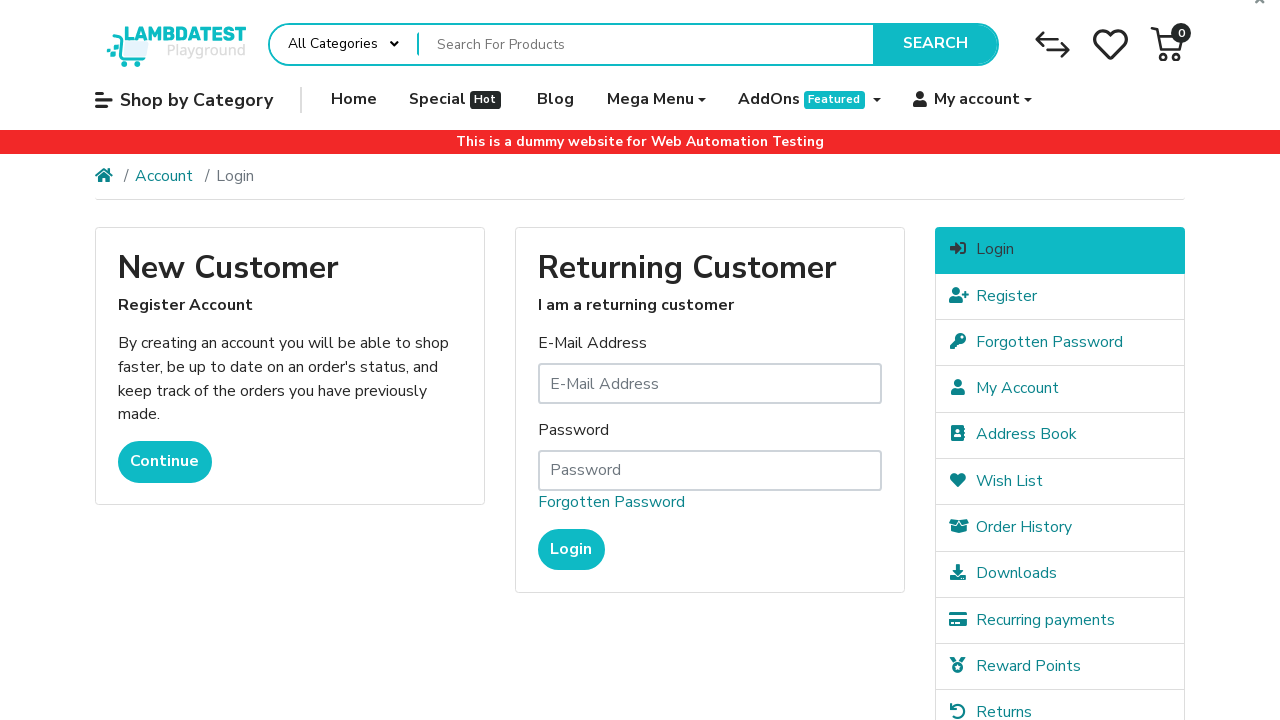

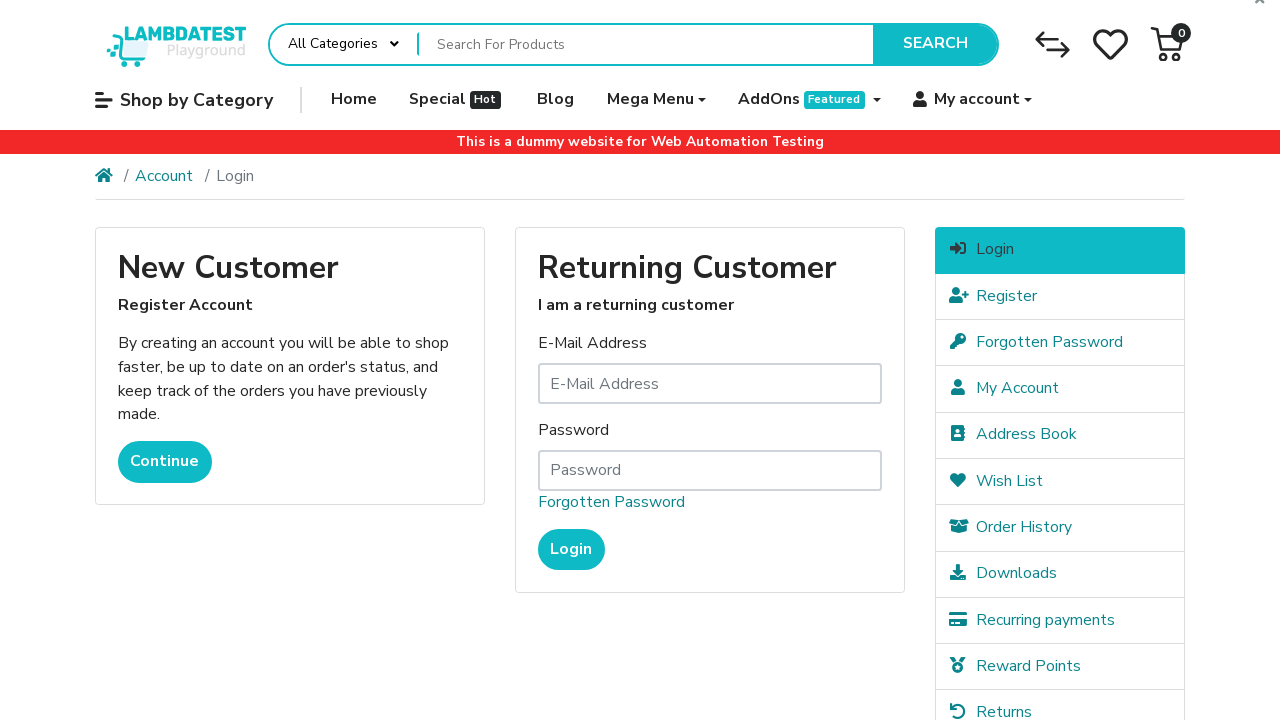